Opens Spotify homepage with browser configured for Japanese language and verifies the page loads successfully

Starting URL: https://spotify.com

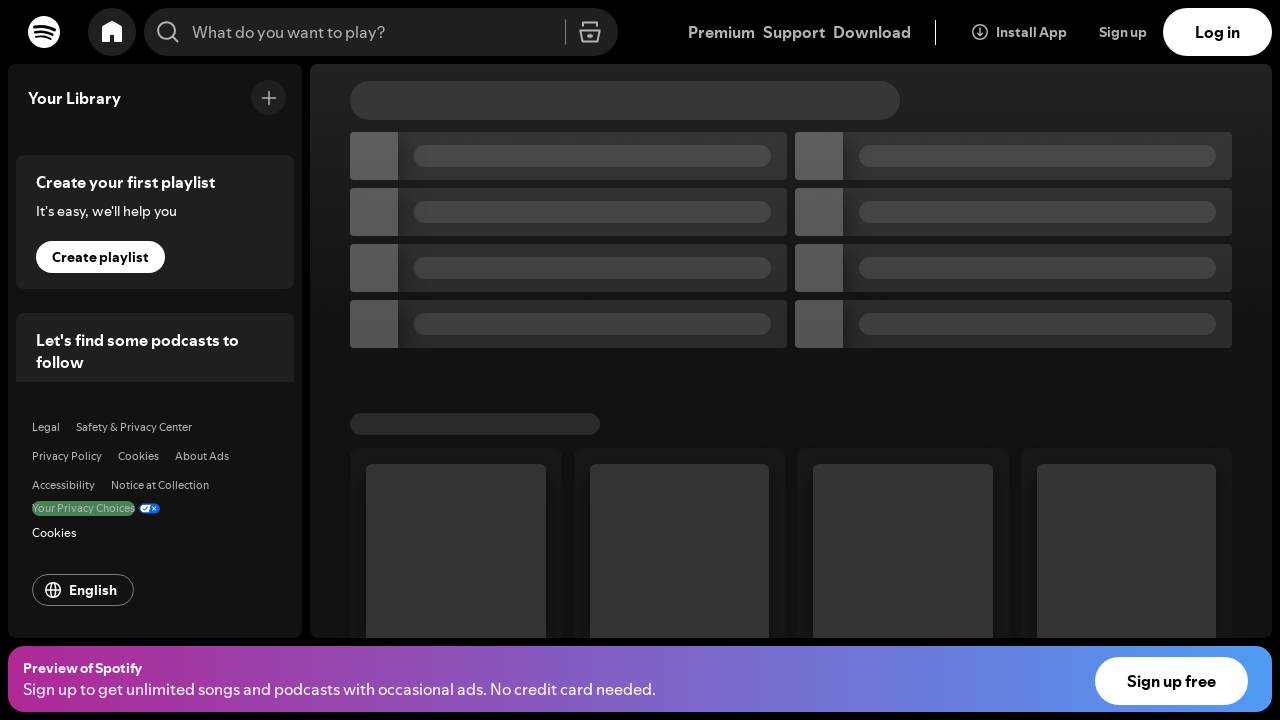

Waited for DOM content to load on Spotify homepage
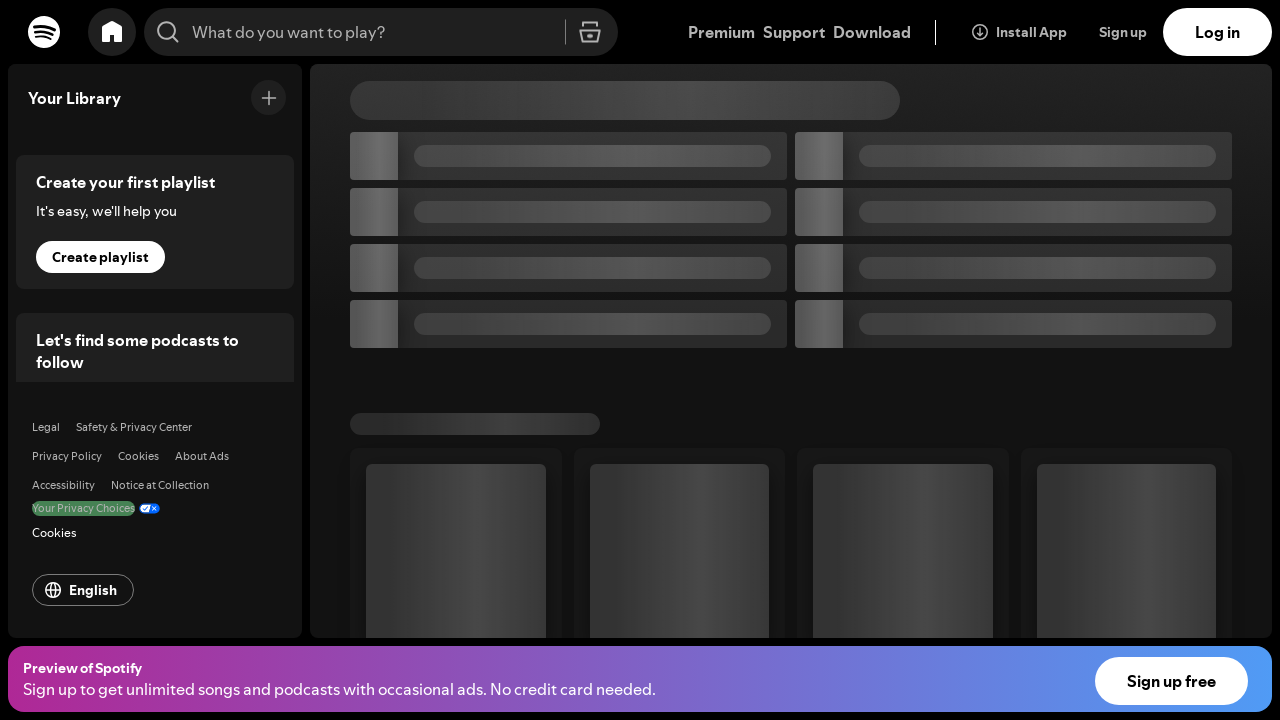

Verified body element is present on page
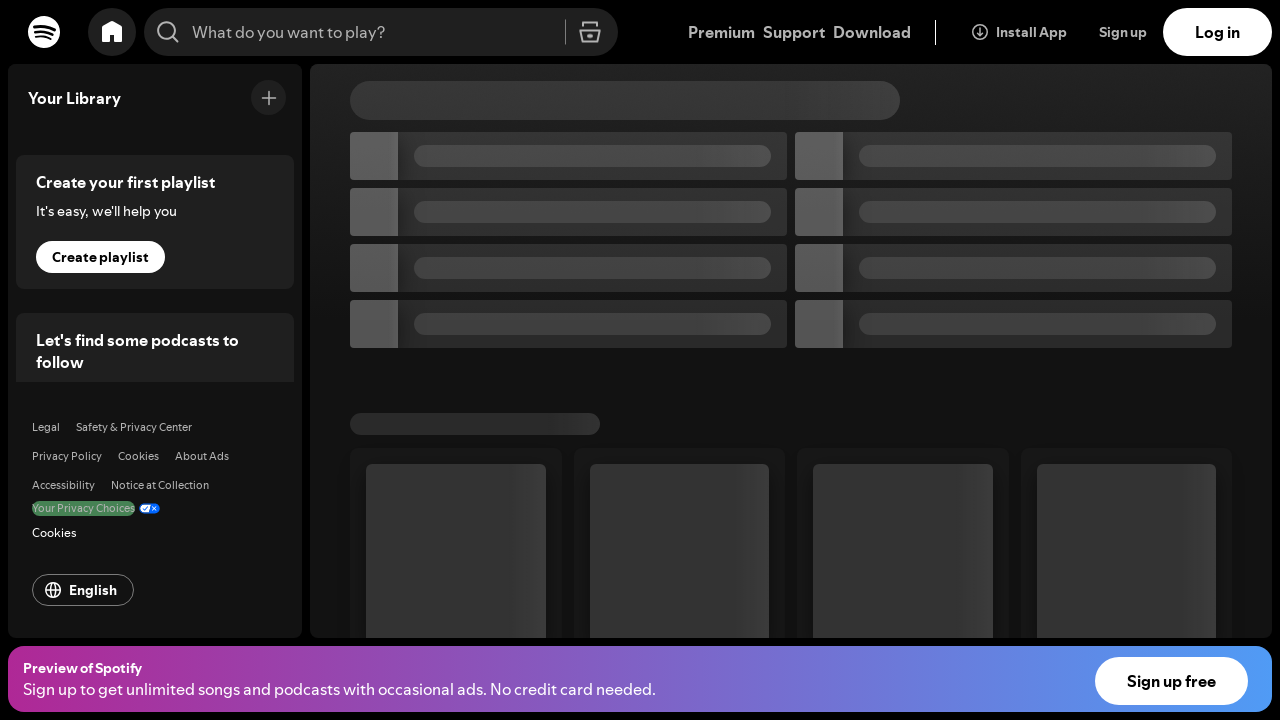

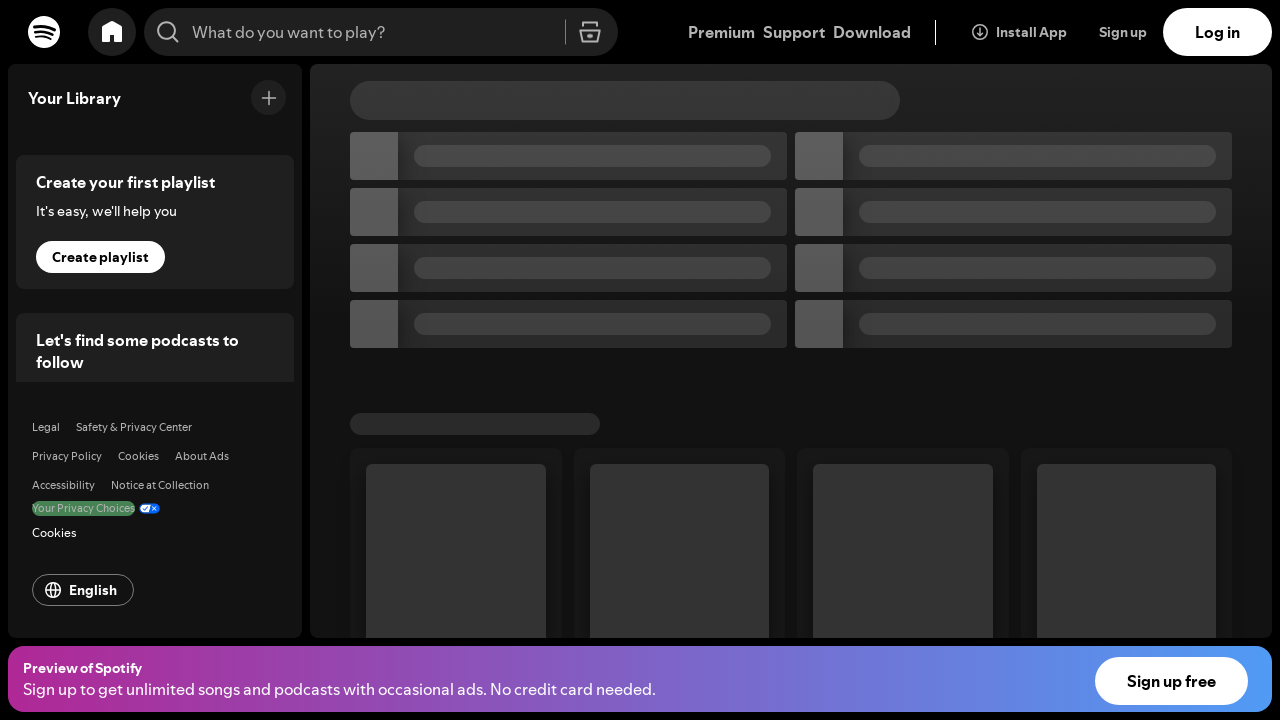